Tests clicking on a delete link and verifies the URL changes to include the delete hash

Starting URL: https://the-internet.herokuapp.com/challenging_dom

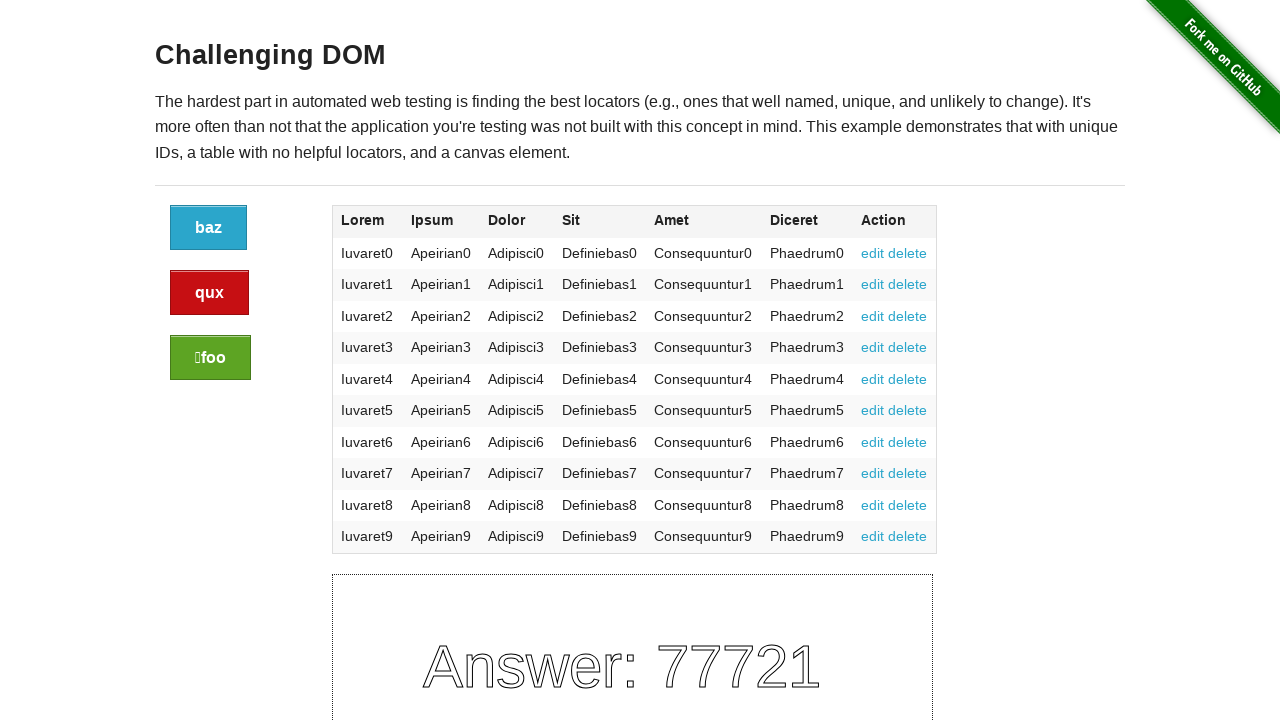

Clicked delete link at (908, 253) on a[href='#delete']
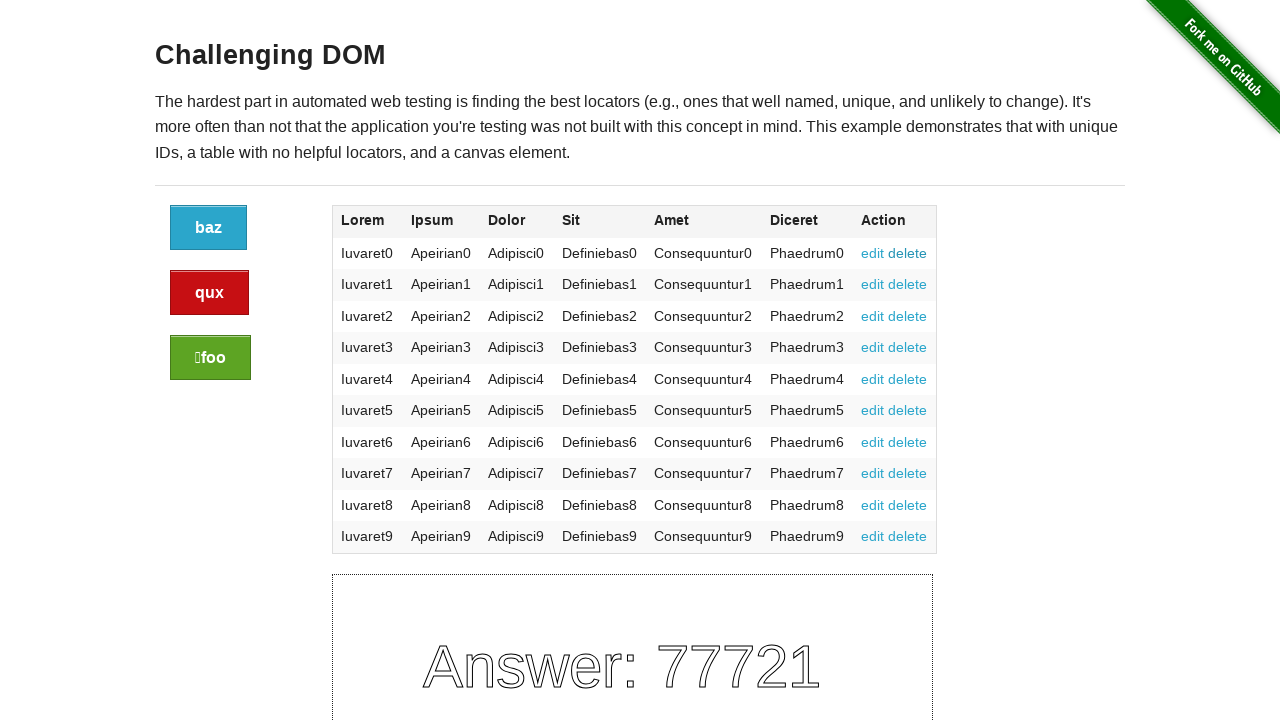

Verified URL changed to include #delete hash
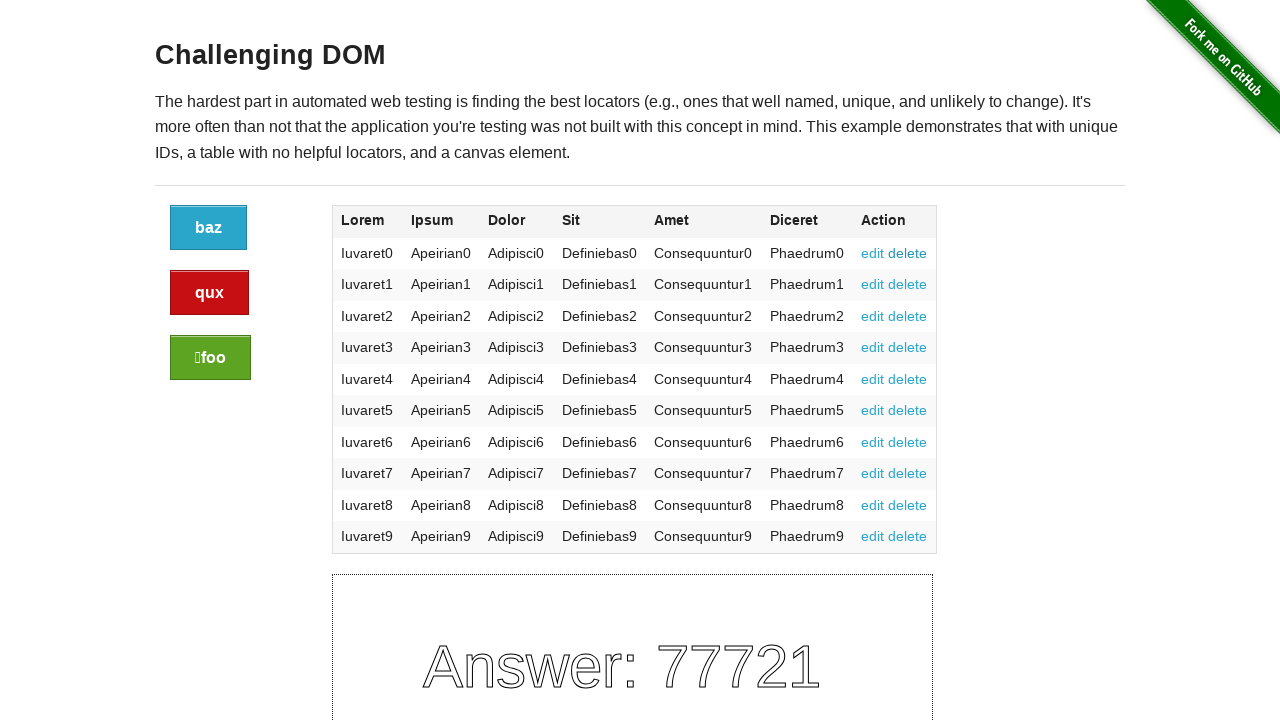

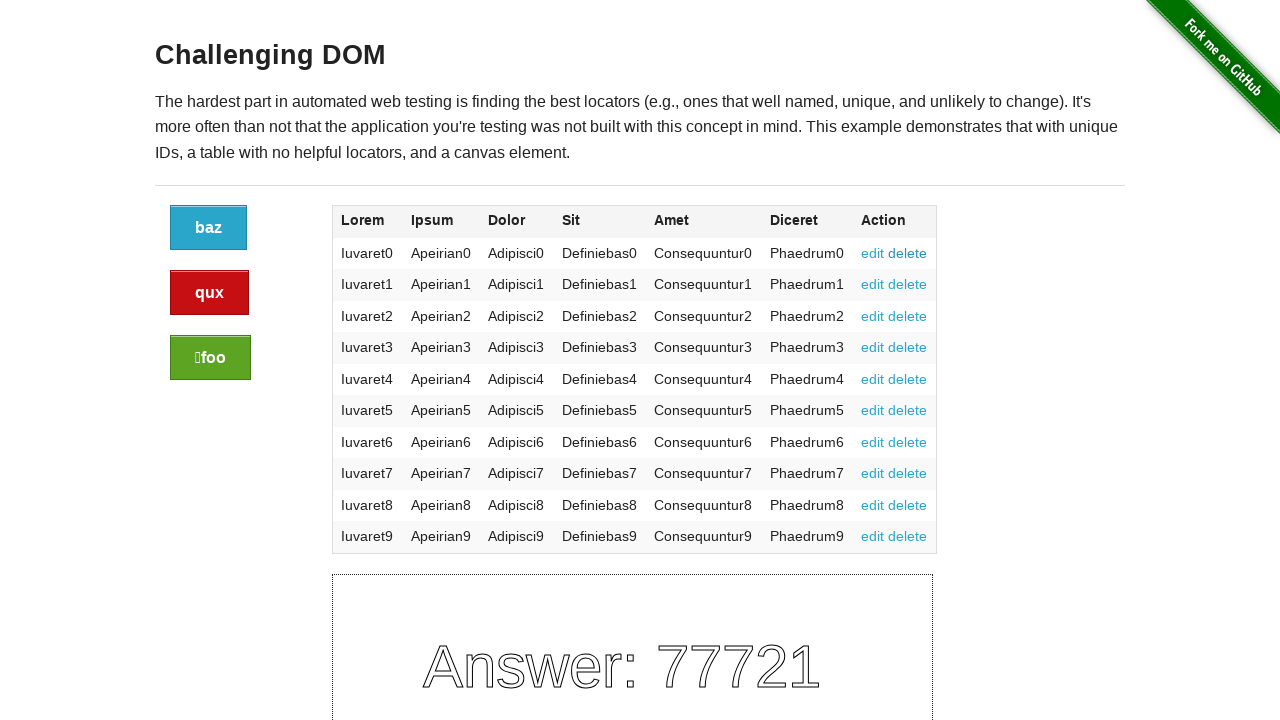